Tests that the All filter shows all items regardless of completion status

Starting URL: https://demo.playwright.dev/todomvc

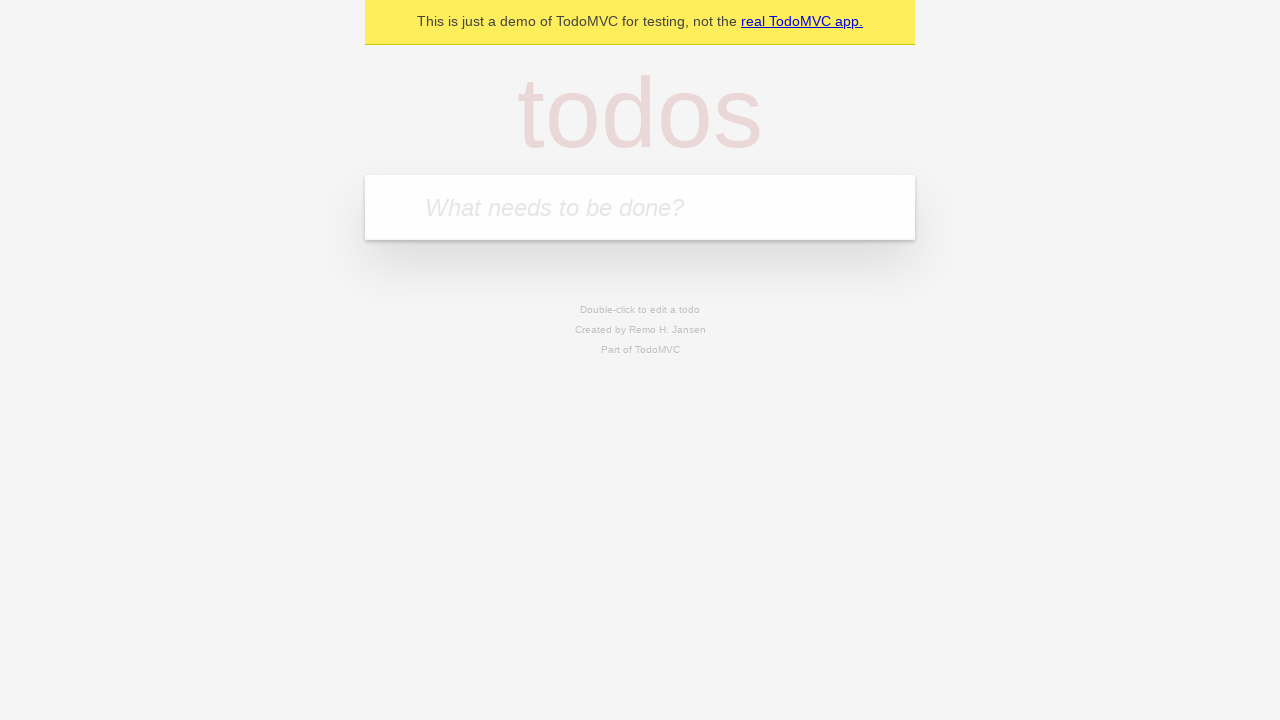

Filled todo input with 'buy some cheese' on internal:attr=[placeholder="What needs to be done?"i]
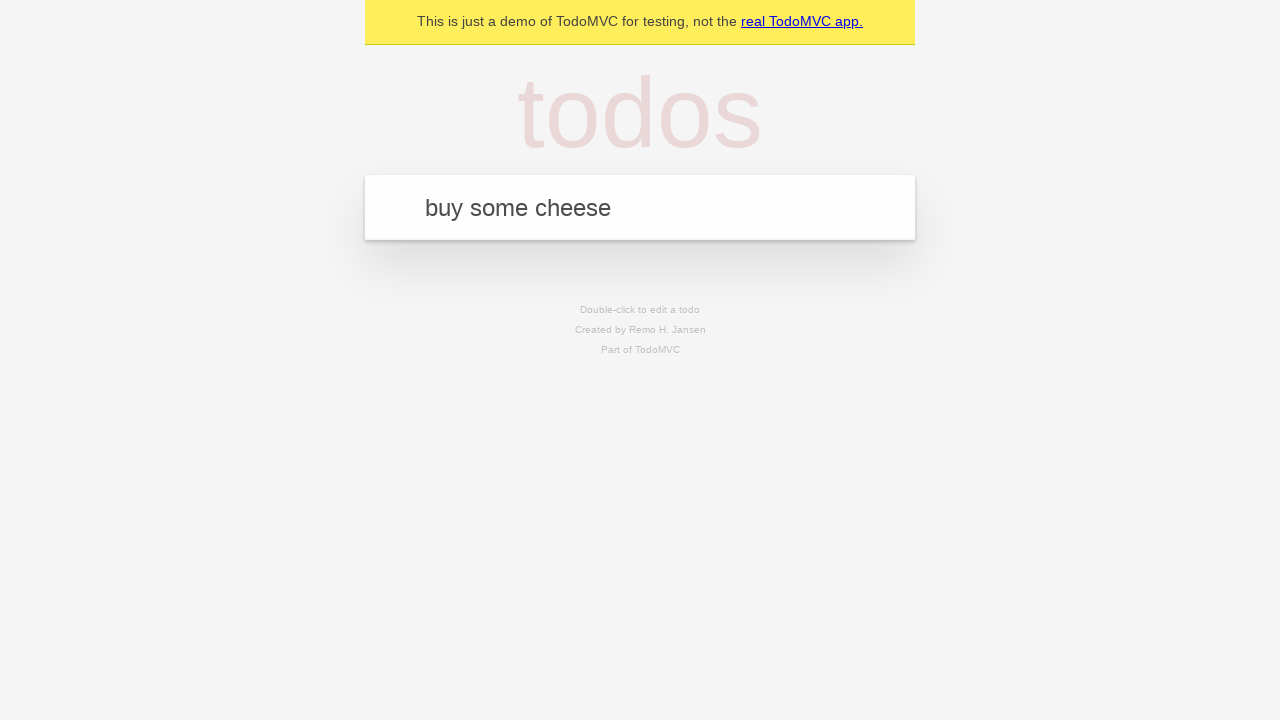

Pressed Enter to create todo 'buy some cheese' on internal:attr=[placeholder="What needs to be done?"i]
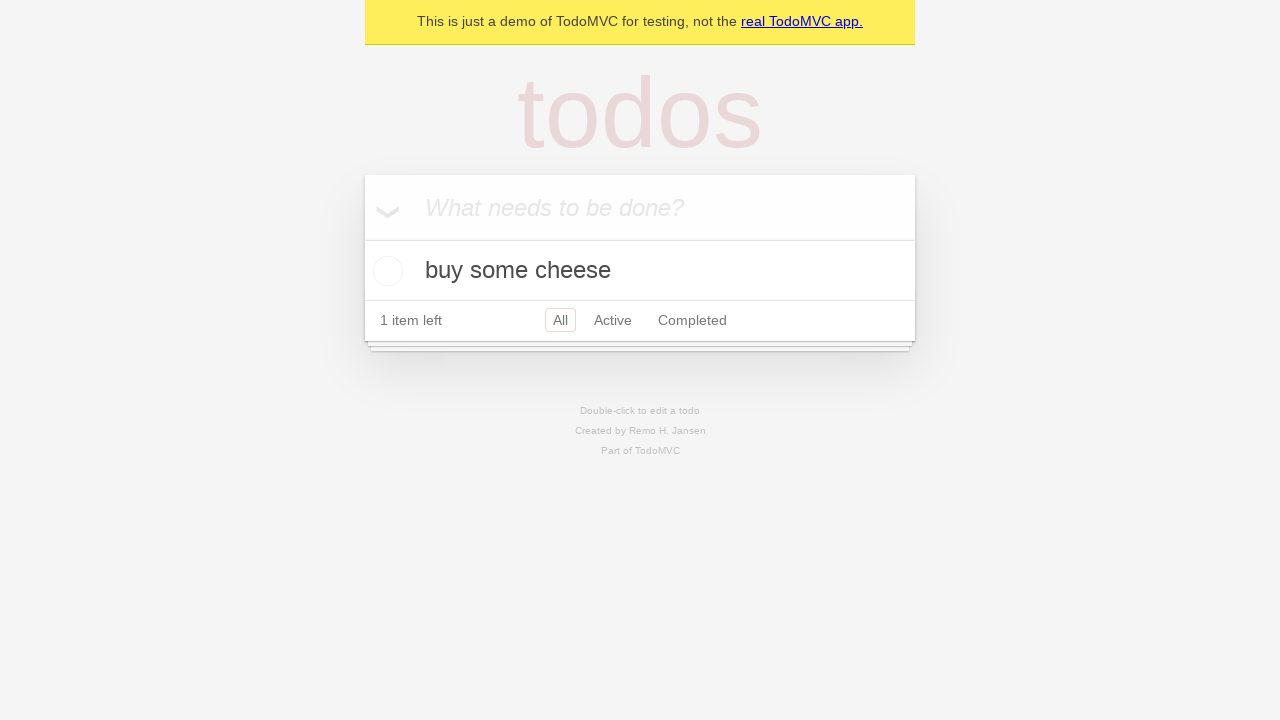

Filled todo input with 'feed the cat' on internal:attr=[placeholder="What needs to be done?"i]
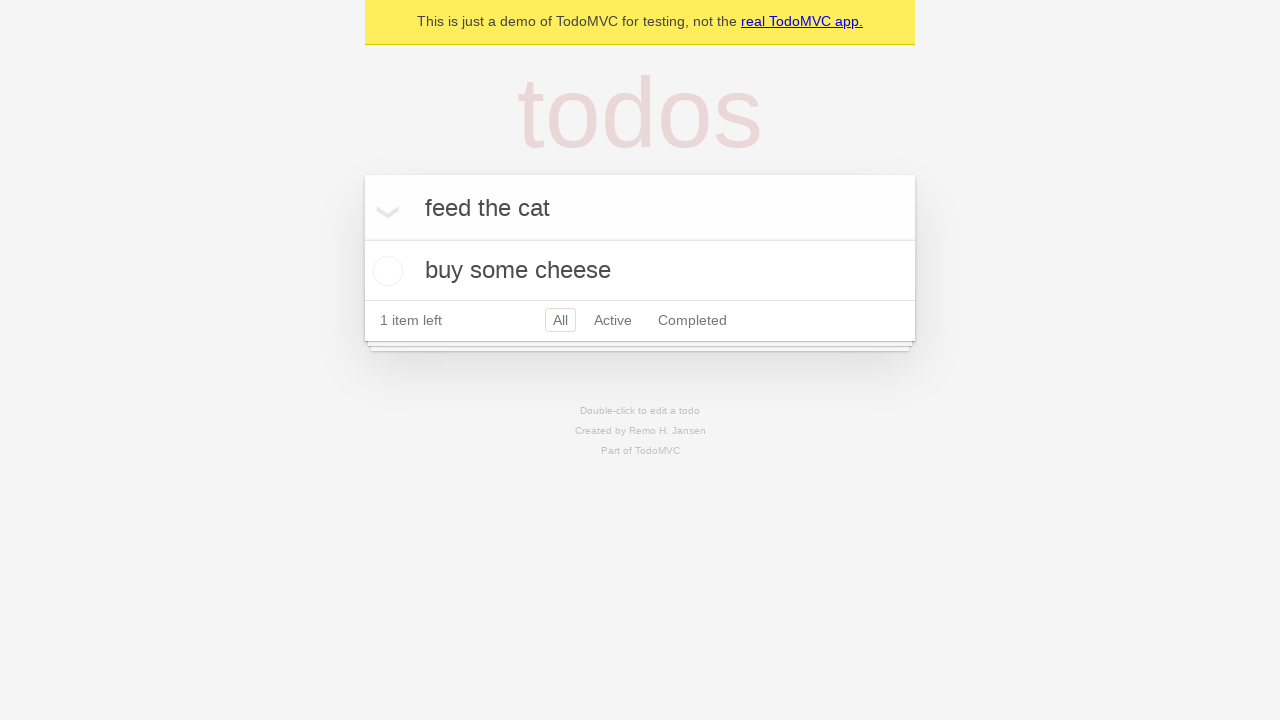

Pressed Enter to create todo 'feed the cat' on internal:attr=[placeholder="What needs to be done?"i]
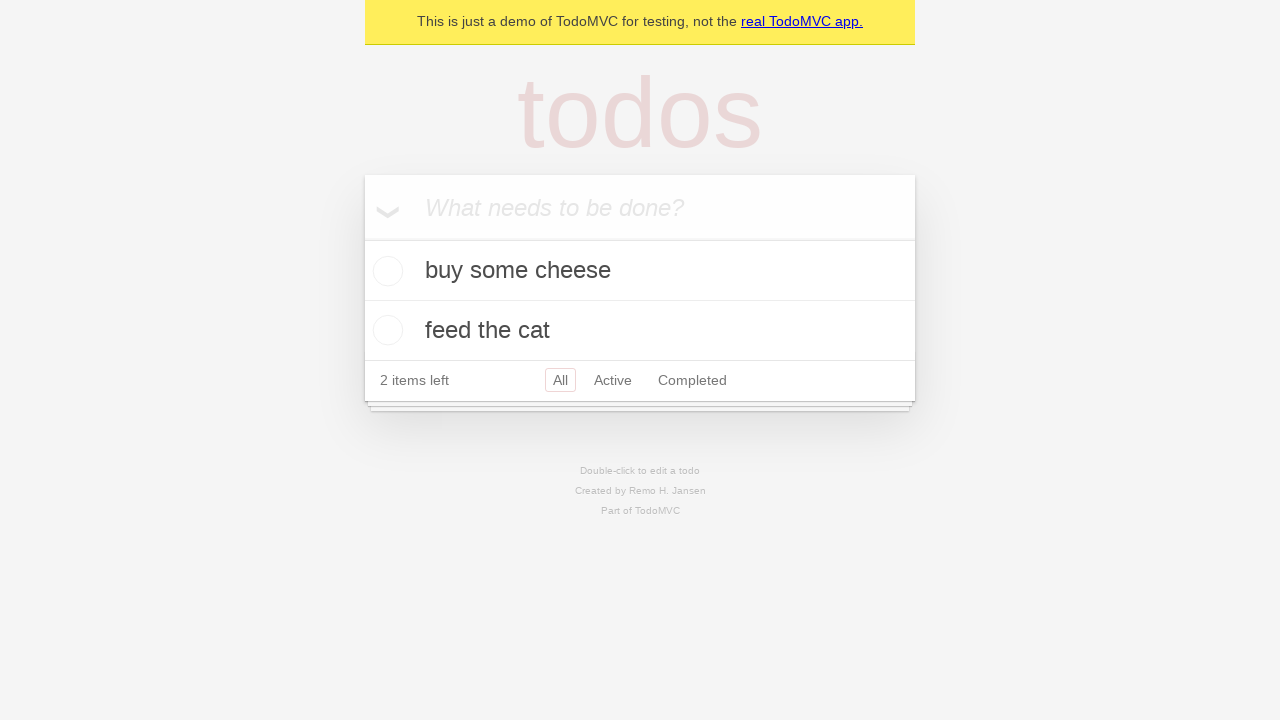

Filled todo input with 'book a doctors appointment' on internal:attr=[placeholder="What needs to be done?"i]
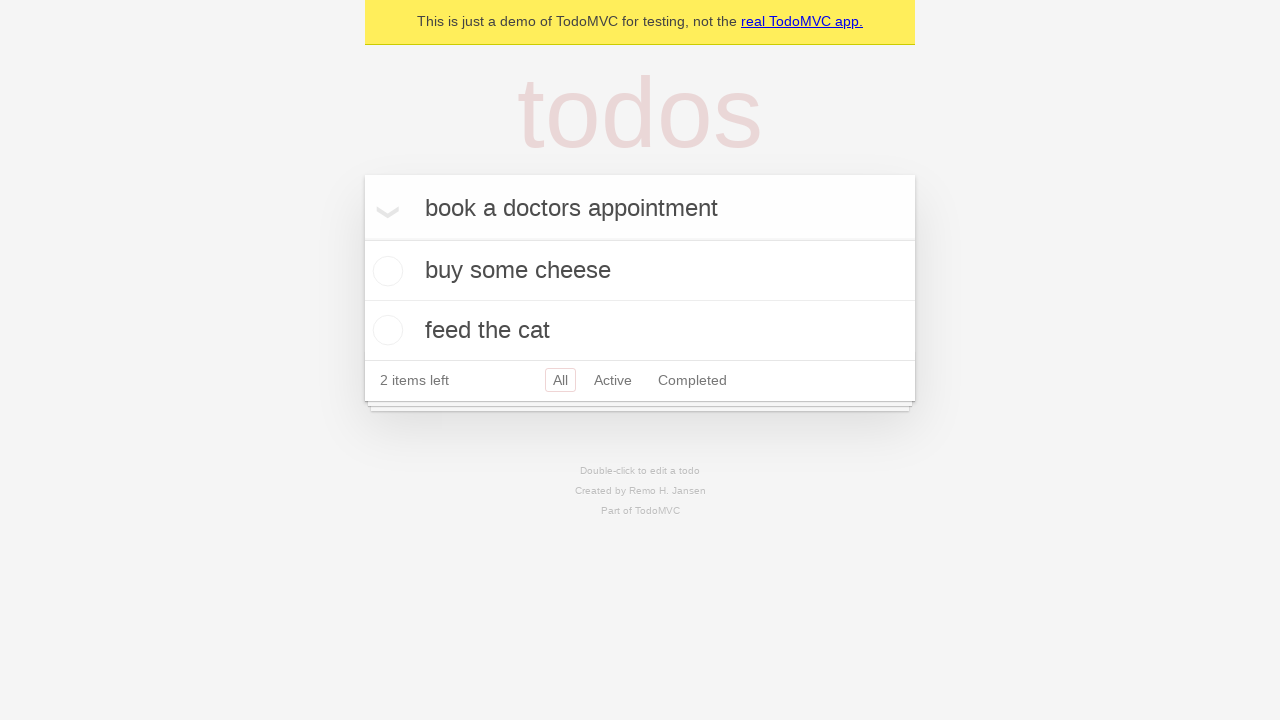

Pressed Enter to create todo 'book a doctors appointment' on internal:attr=[placeholder="What needs to be done?"i]
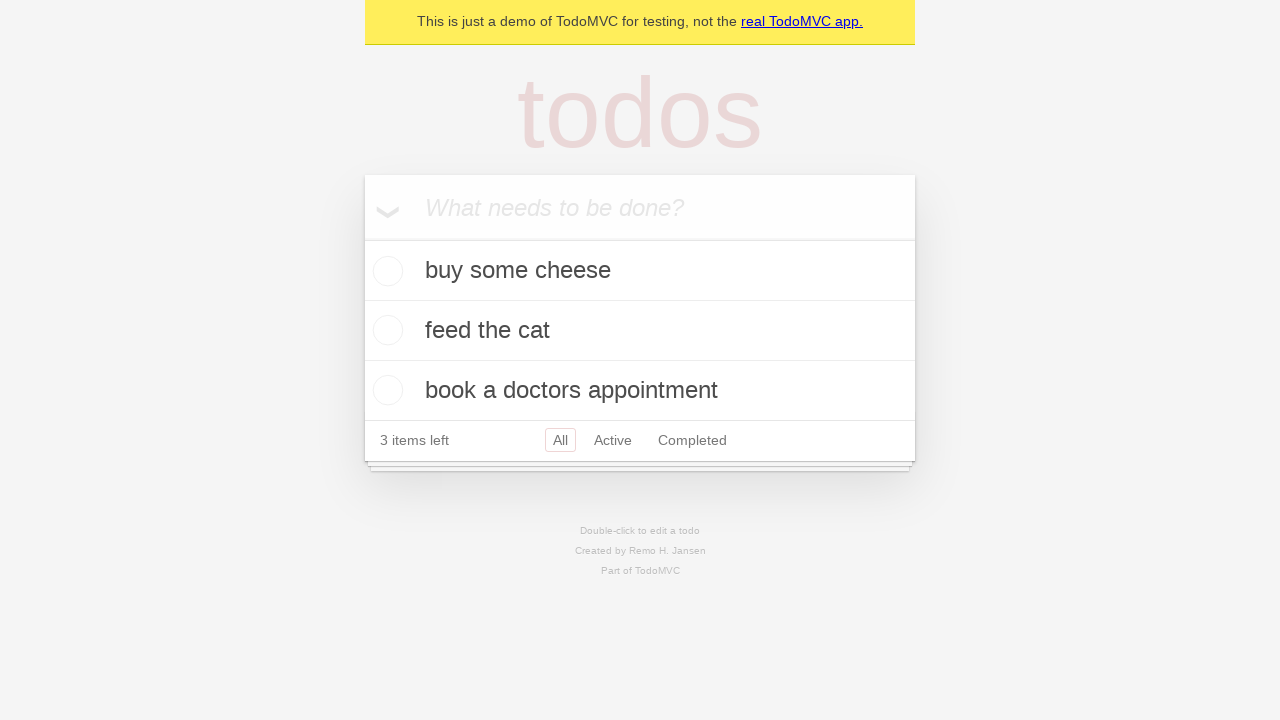

Waited for all 3 todos to be created
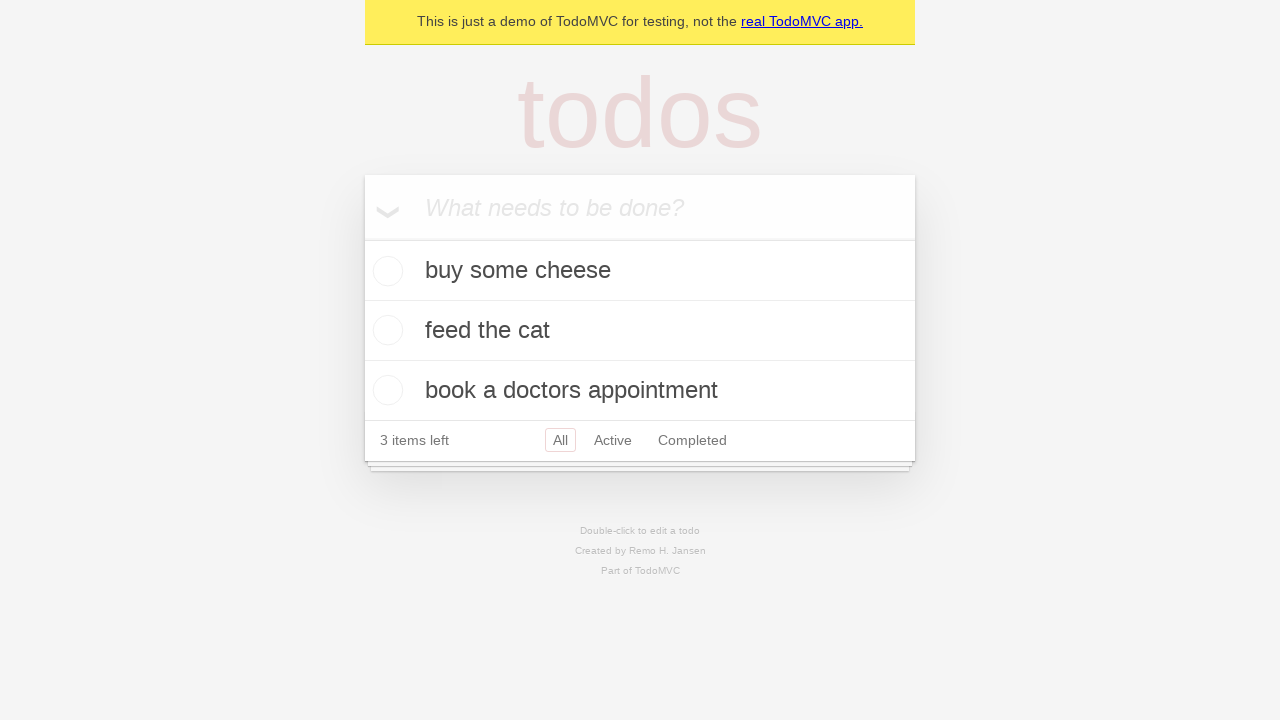

Checked the second todo item at (385, 330) on internal:testid=[data-testid="todo-item"s] >> nth=1 >> internal:role=checkbox
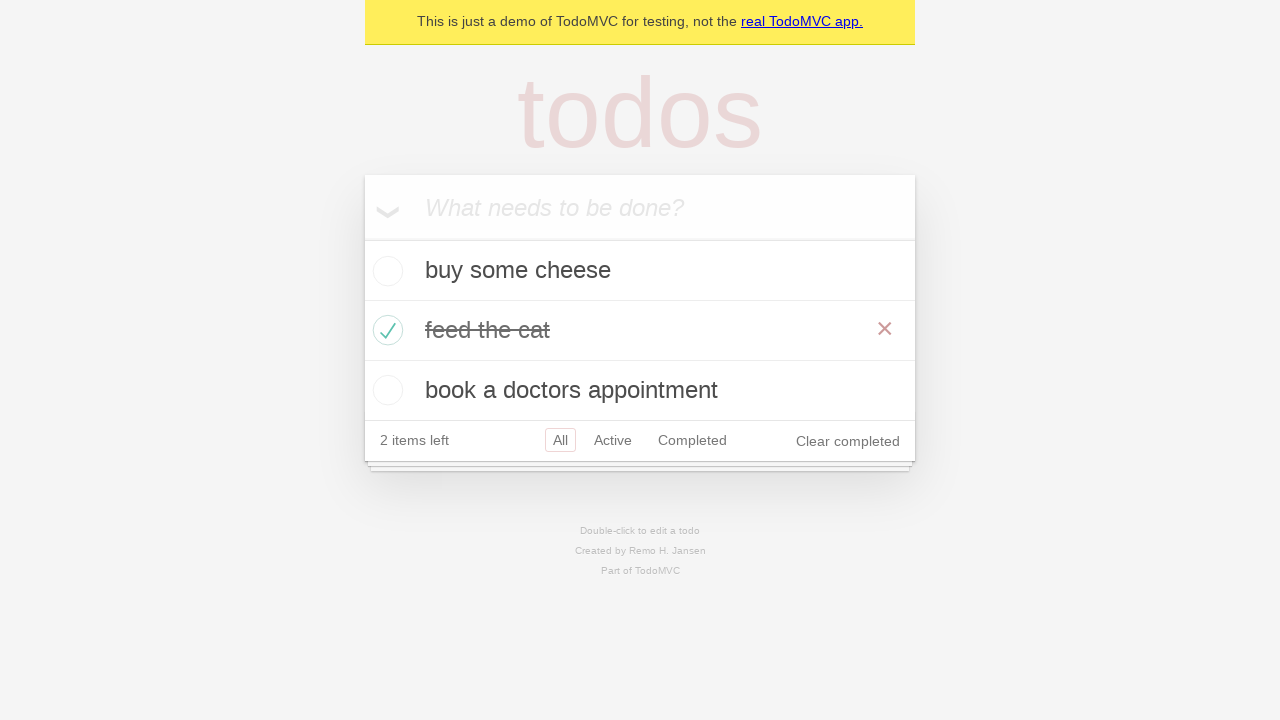

Clicked Active filter at (613, 440) on internal:role=link[name="Active"i]
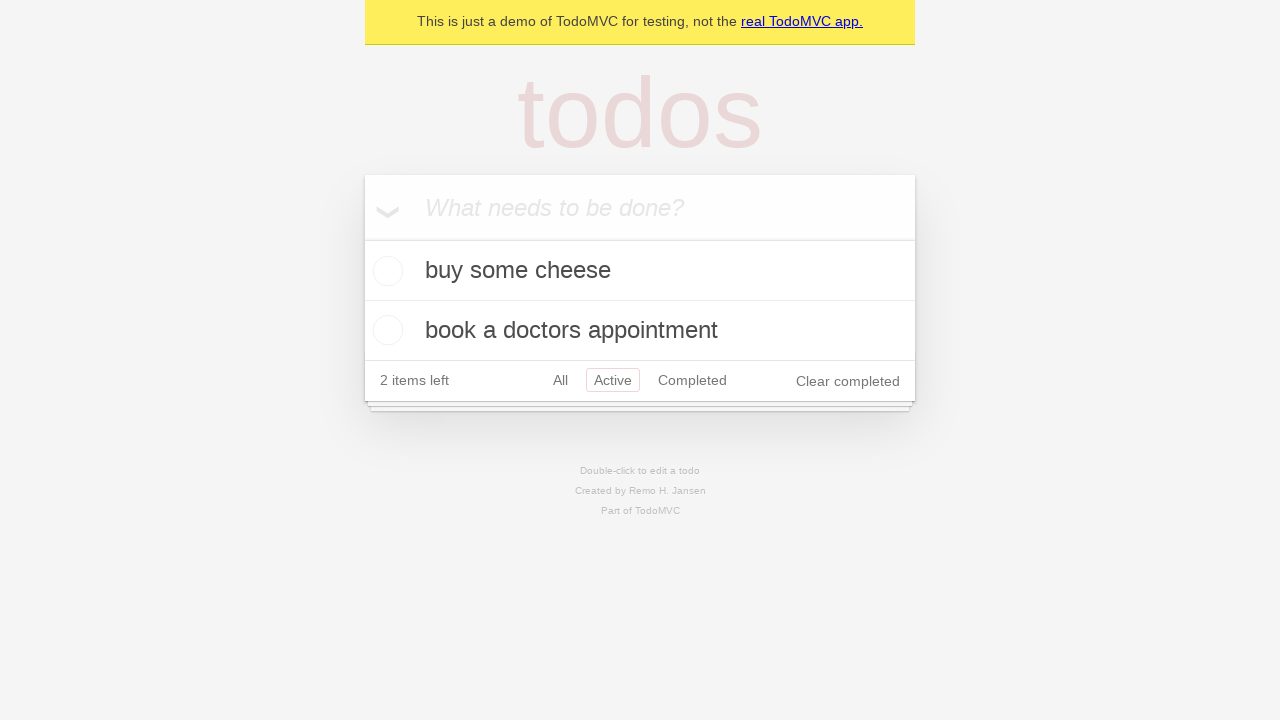

Clicked Completed filter at (692, 380) on internal:role=link[name="Completed"i]
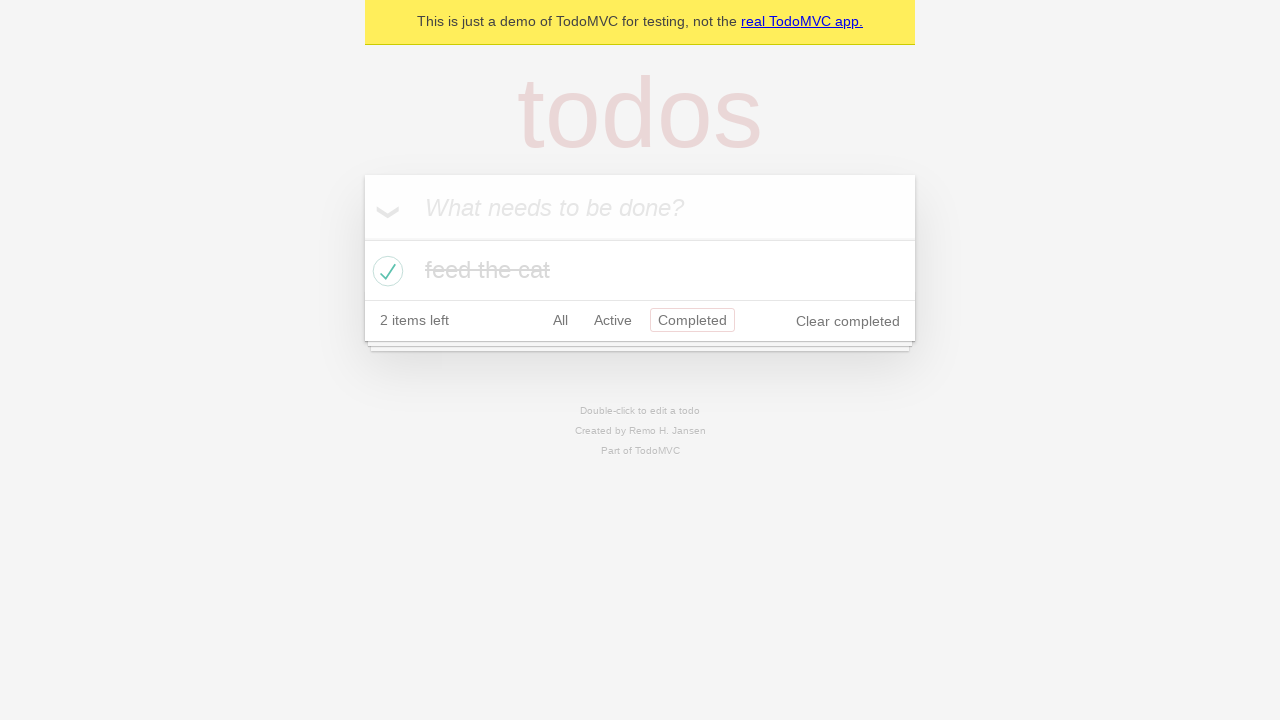

Clicked All filter at (560, 320) on internal:role=link[name="All"i]
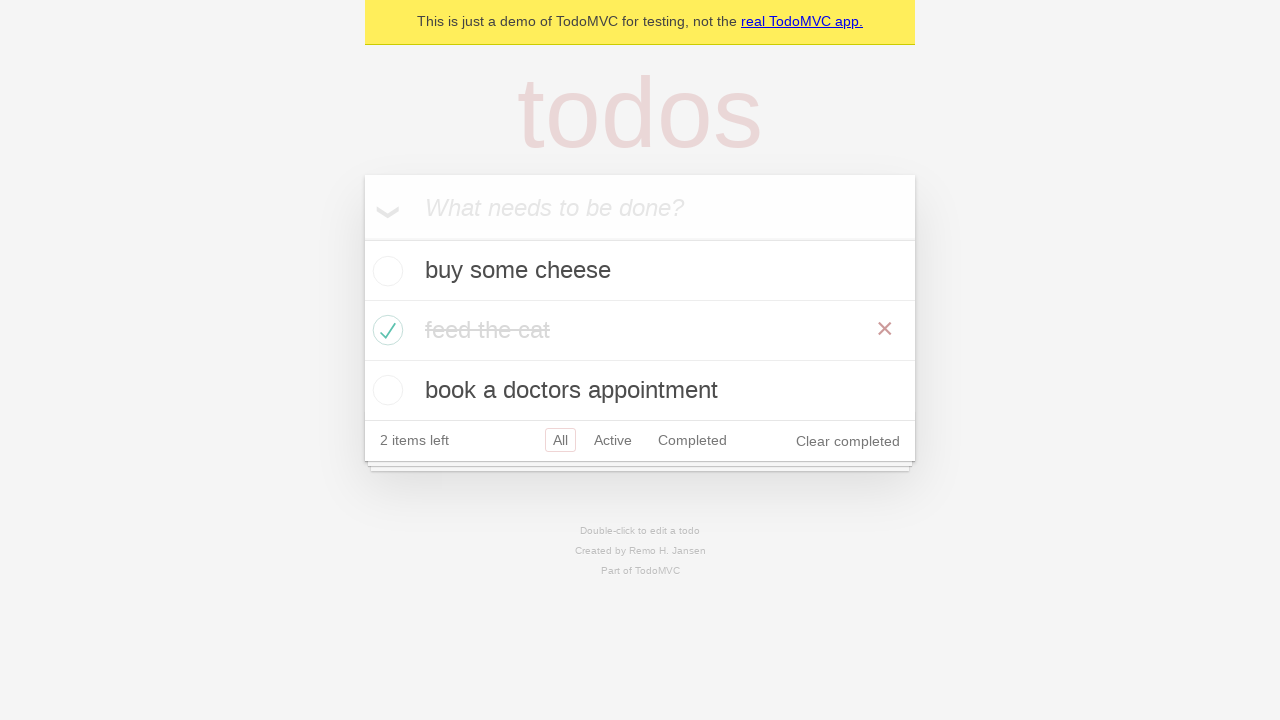

Verified all 3 todo items are visible in All filter
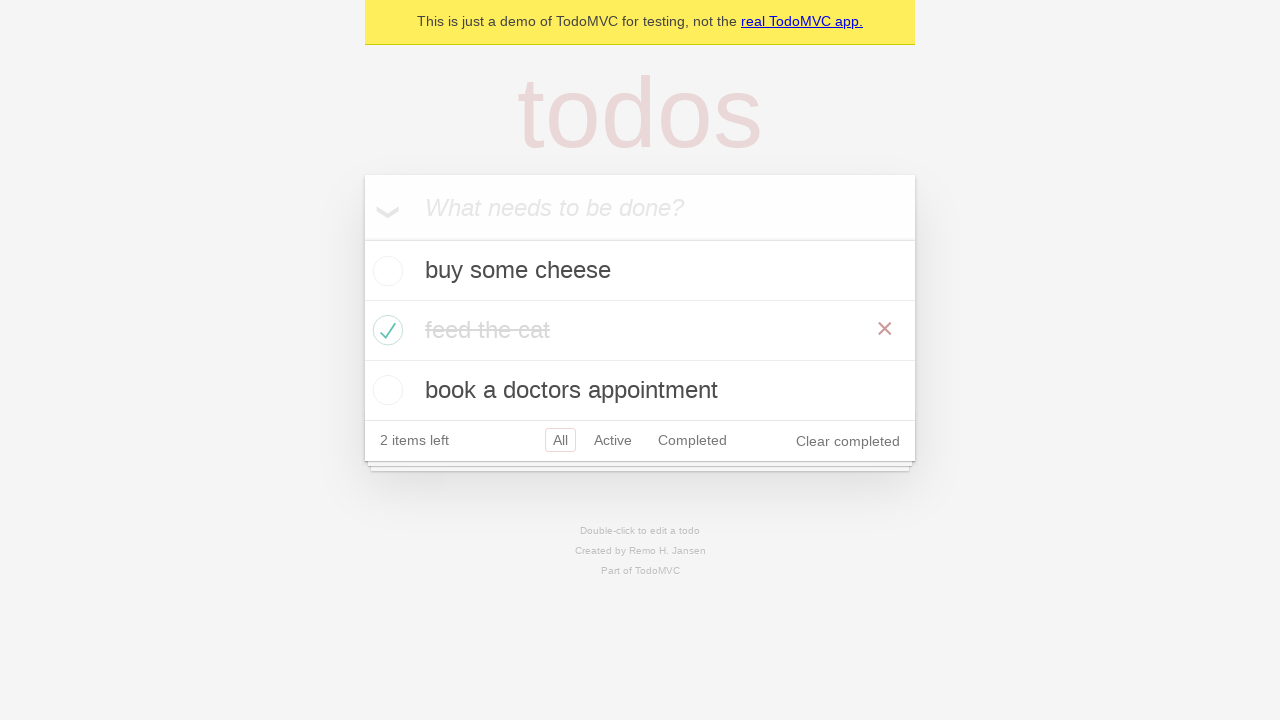

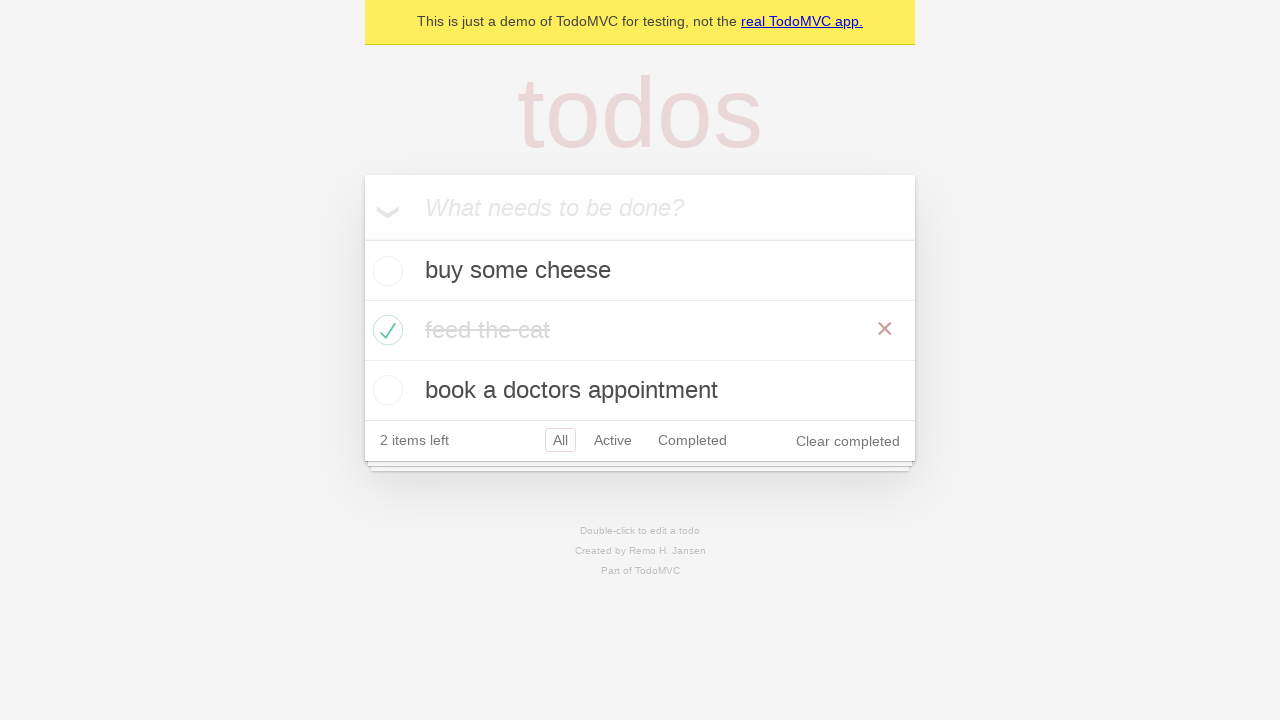